Tests user registration form by filling in first name, email, password, phone number, selecting a radio option, and checking a checkbox.

Starting URL: https://dailyfinance.roadtocareer.net/register

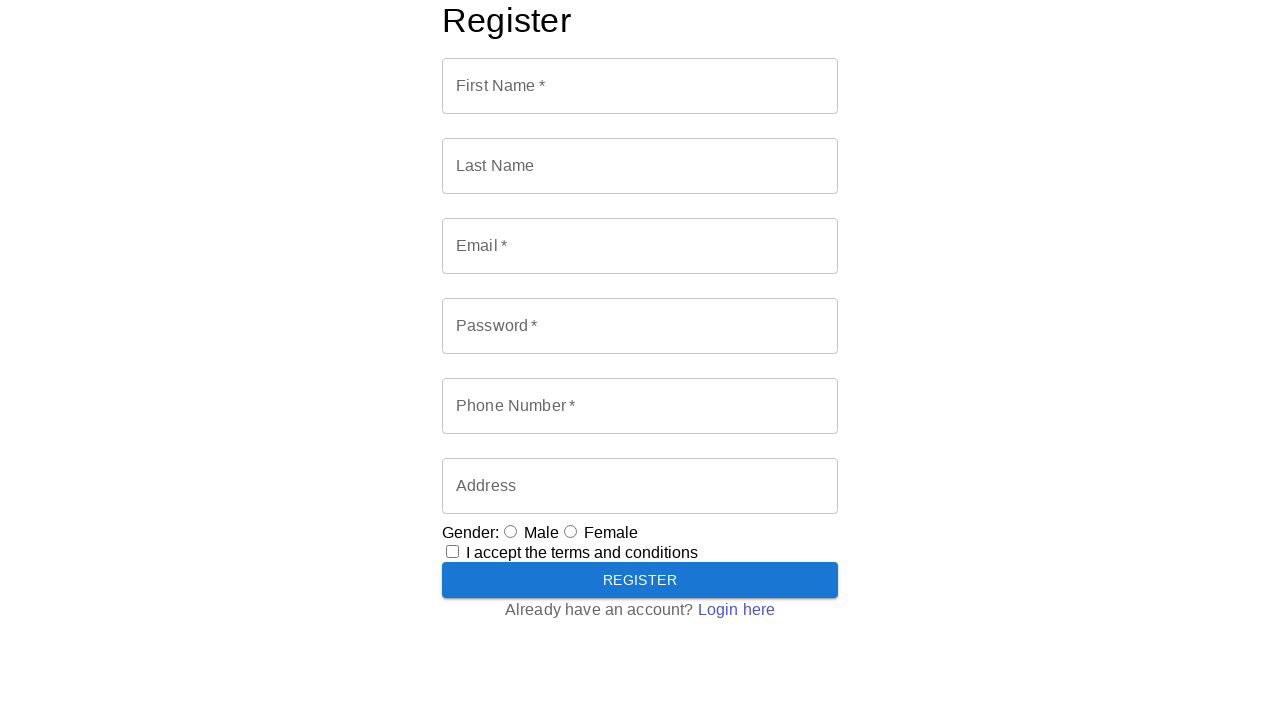

Filled first name field with 'Playwright User' on internal:role=textbox[name="First Name"i]
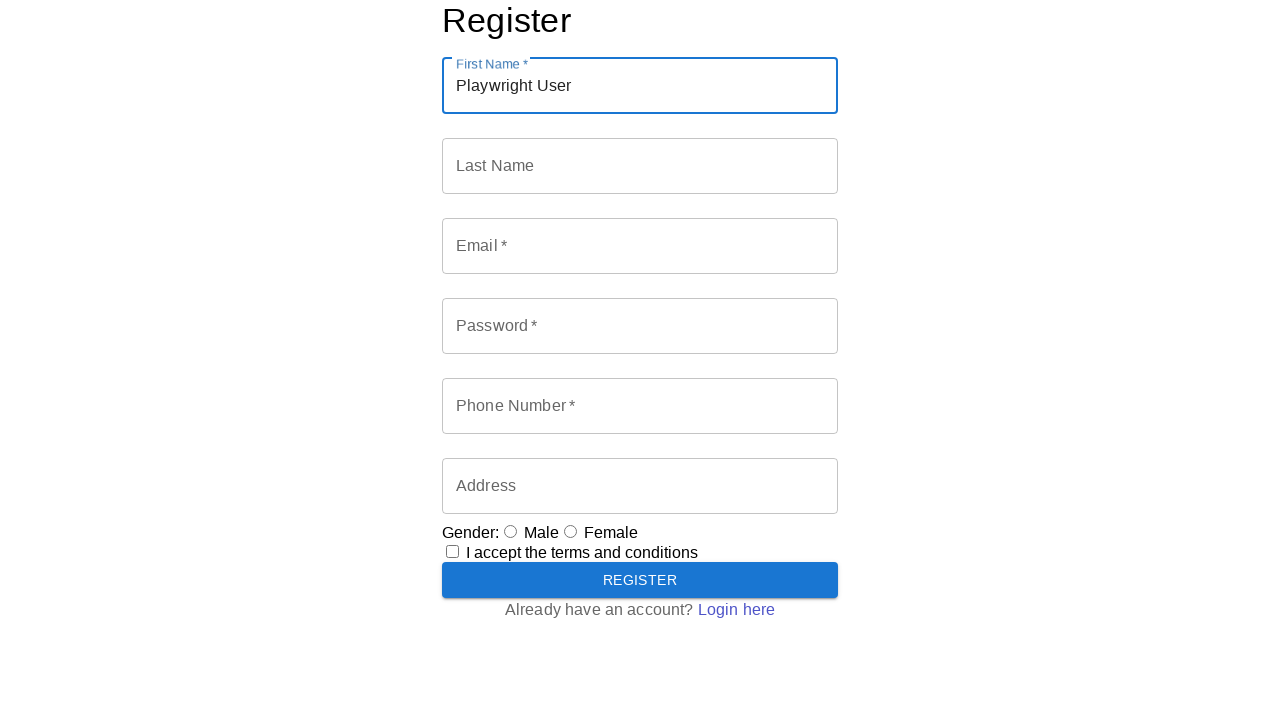

Filled email field with 'testuser7284@example.com' on internal:role=textbox[name="Email"i]
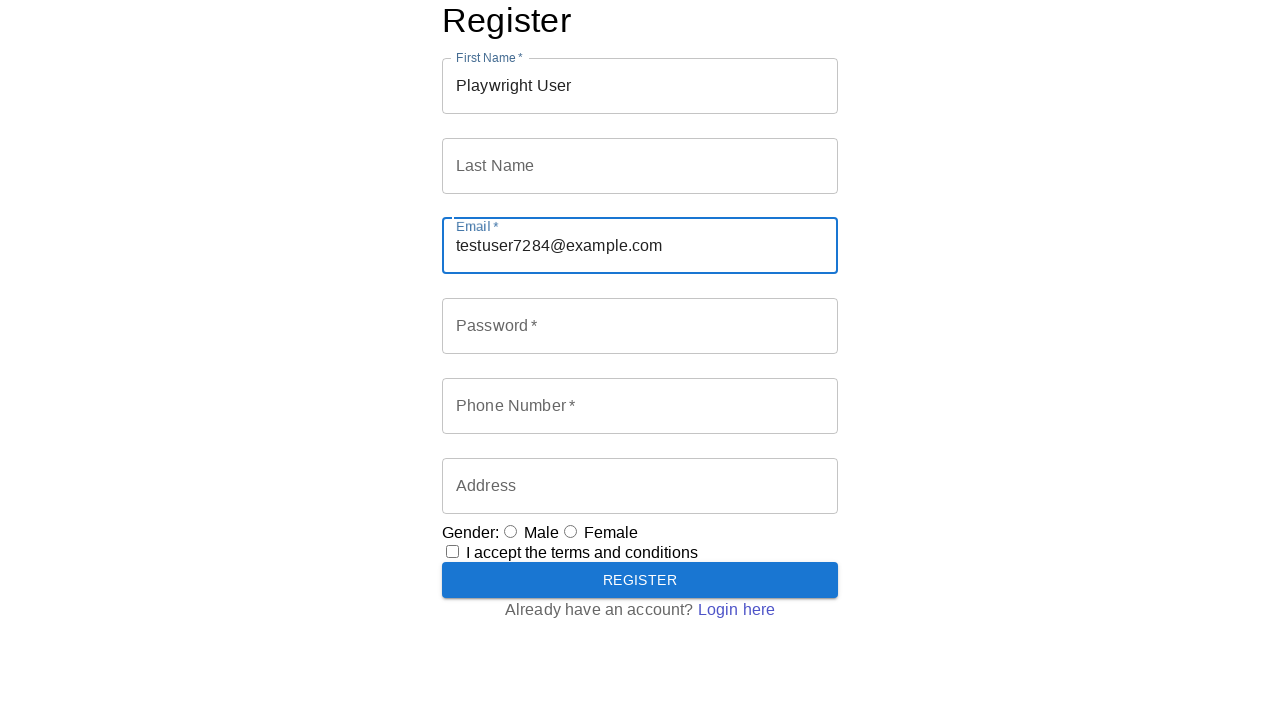

Filled password field with '1234' on internal:role=textbox[name="Password"i]
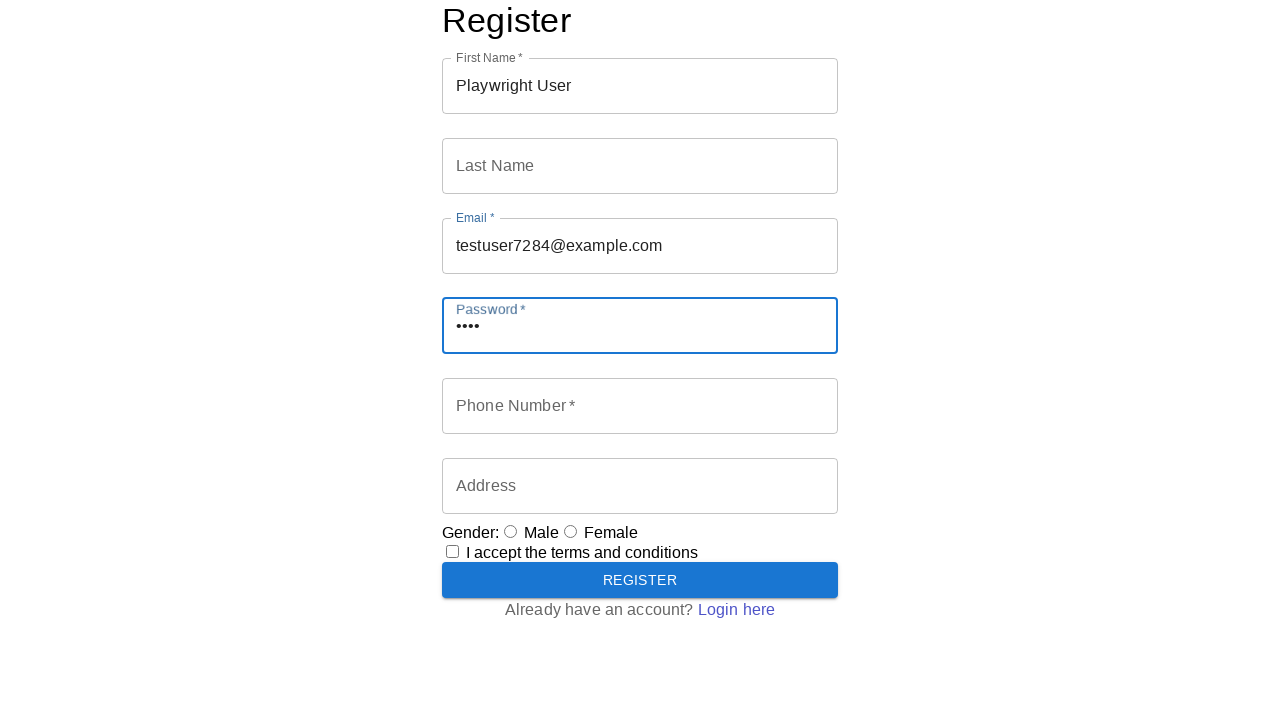

Filled phone number field with '01602146845' on internal:role=textbox[name="Phone Number"i]
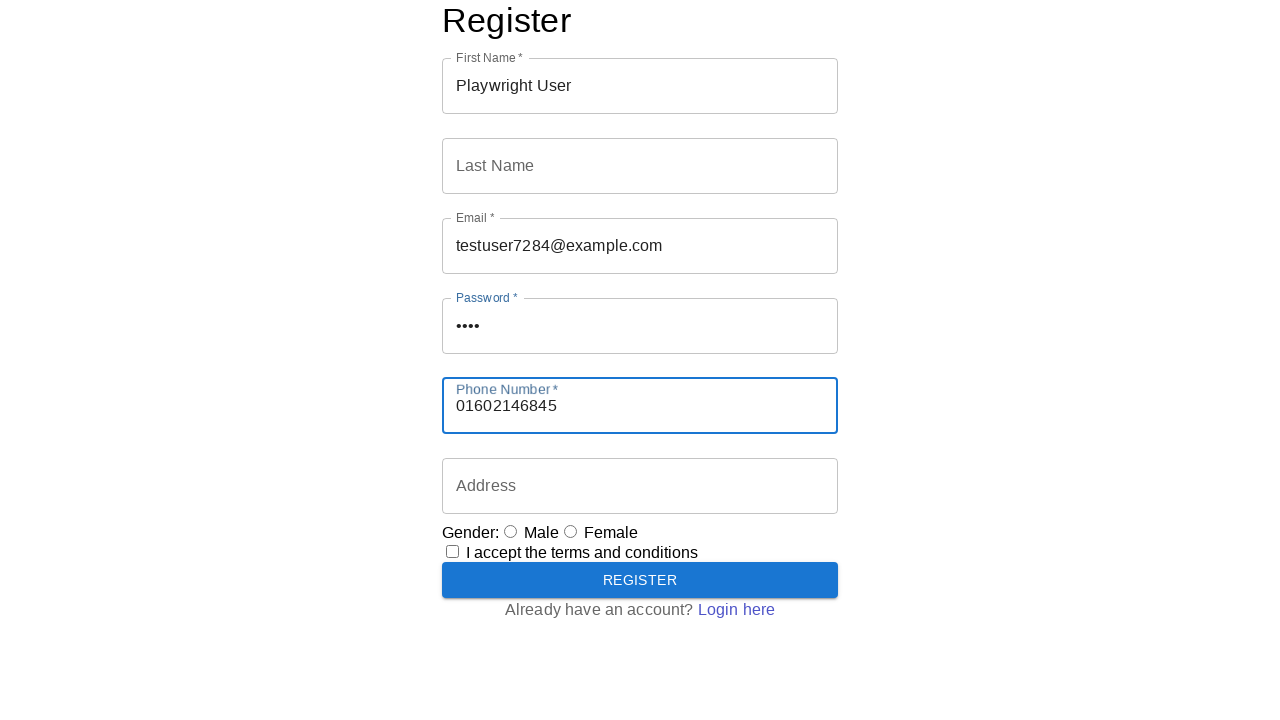

Selected second radio button option at (570, 531) on internal:role=radio >> nth=1
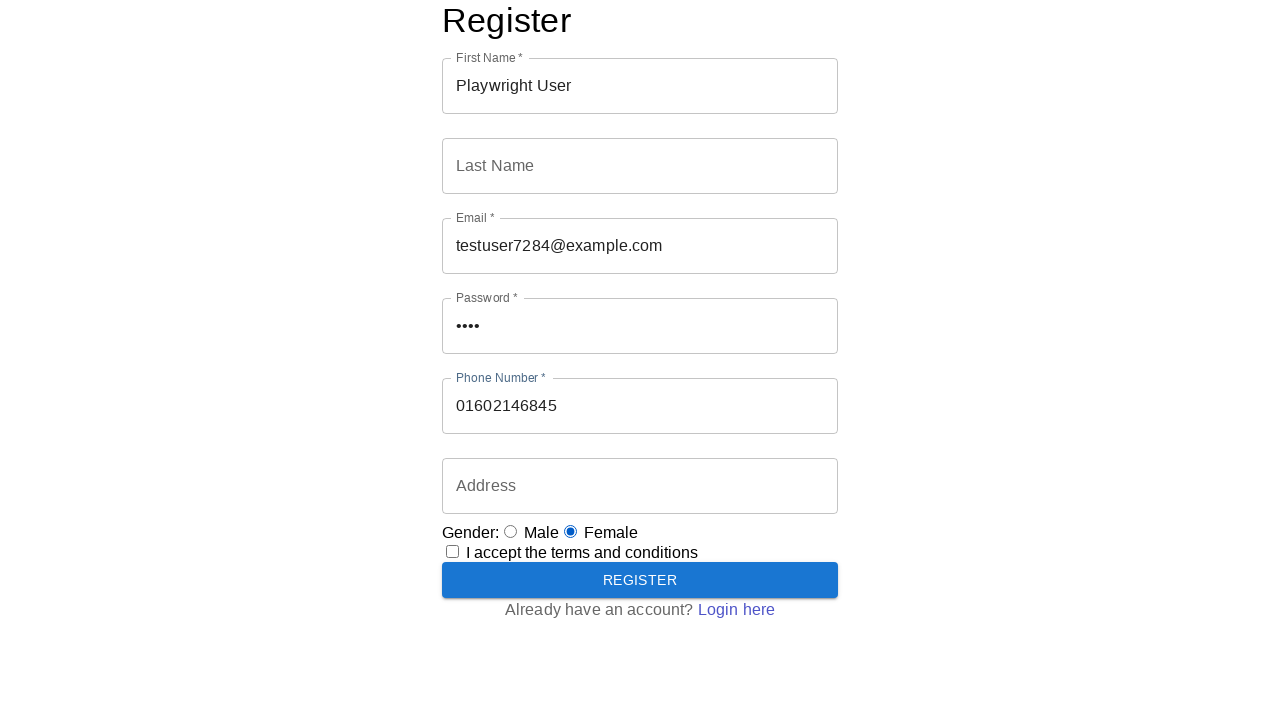

Checked checkbox at (452, 551) on internal:role=checkbox
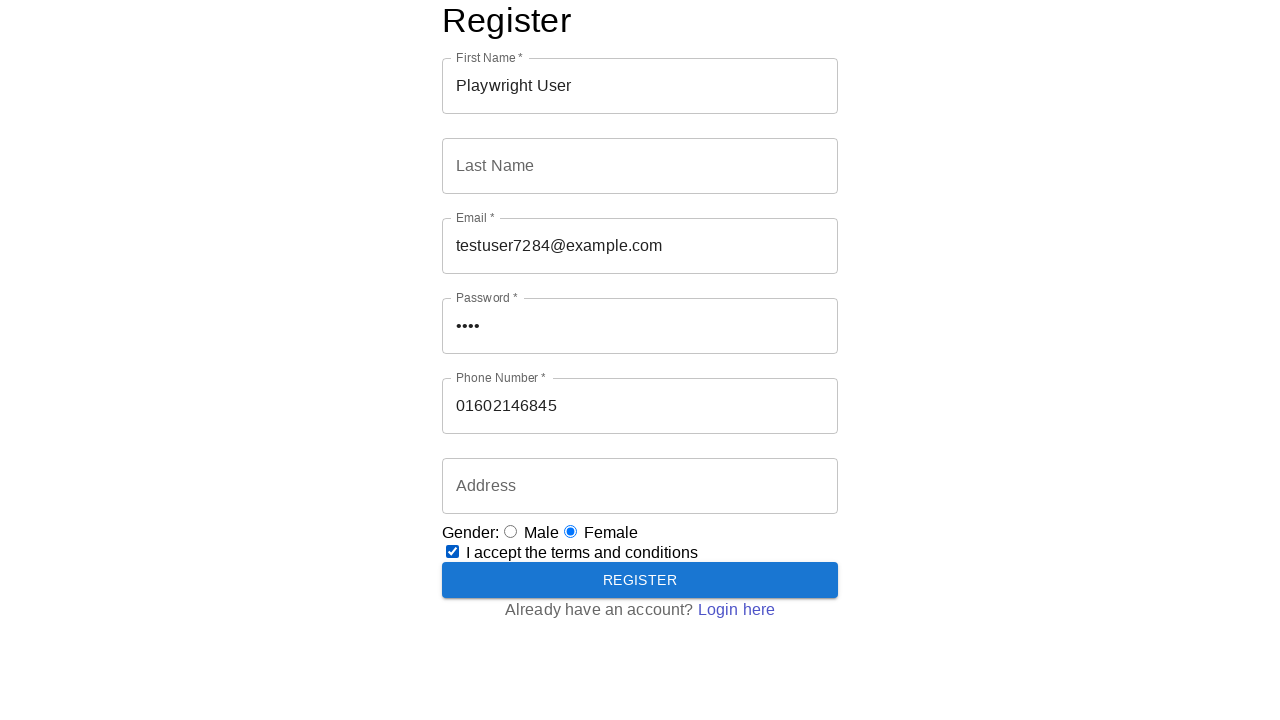

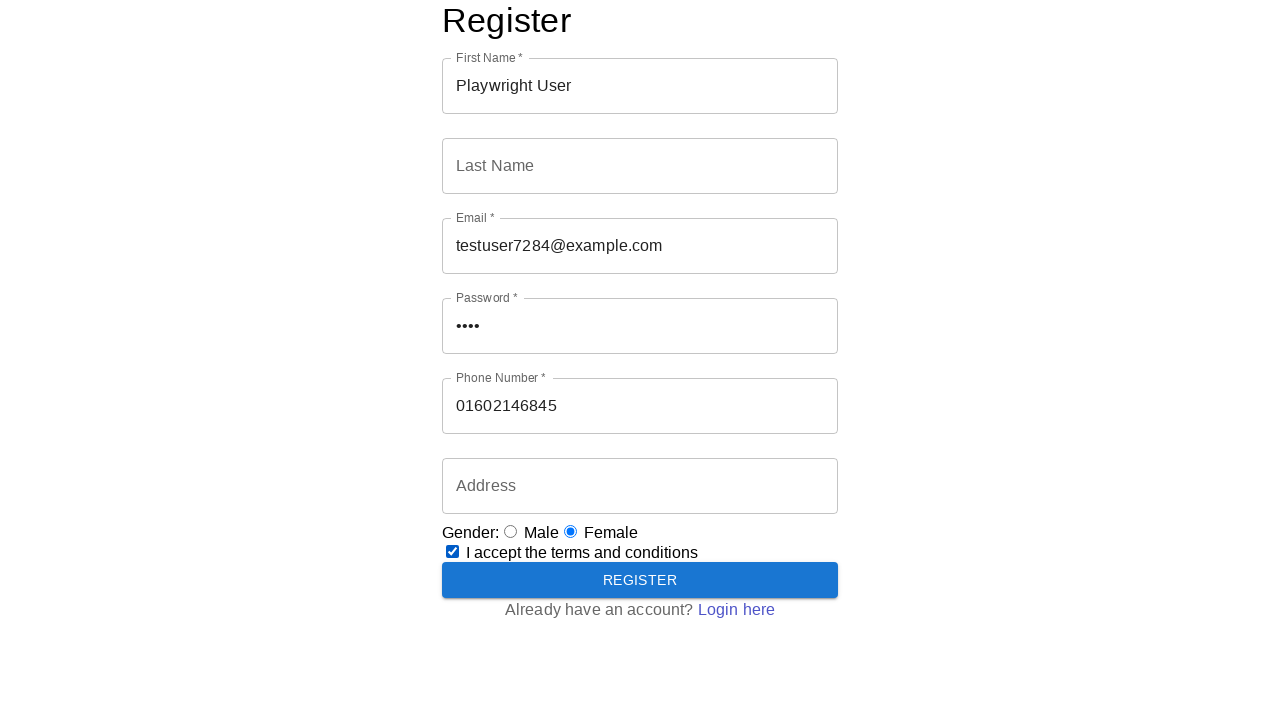